Tests prompt alert interaction by entering text into a prompt box and verifying the entered text is displayed

Starting URL: https://testpages.herokuapp.com/styled/alerts/alert-test.html

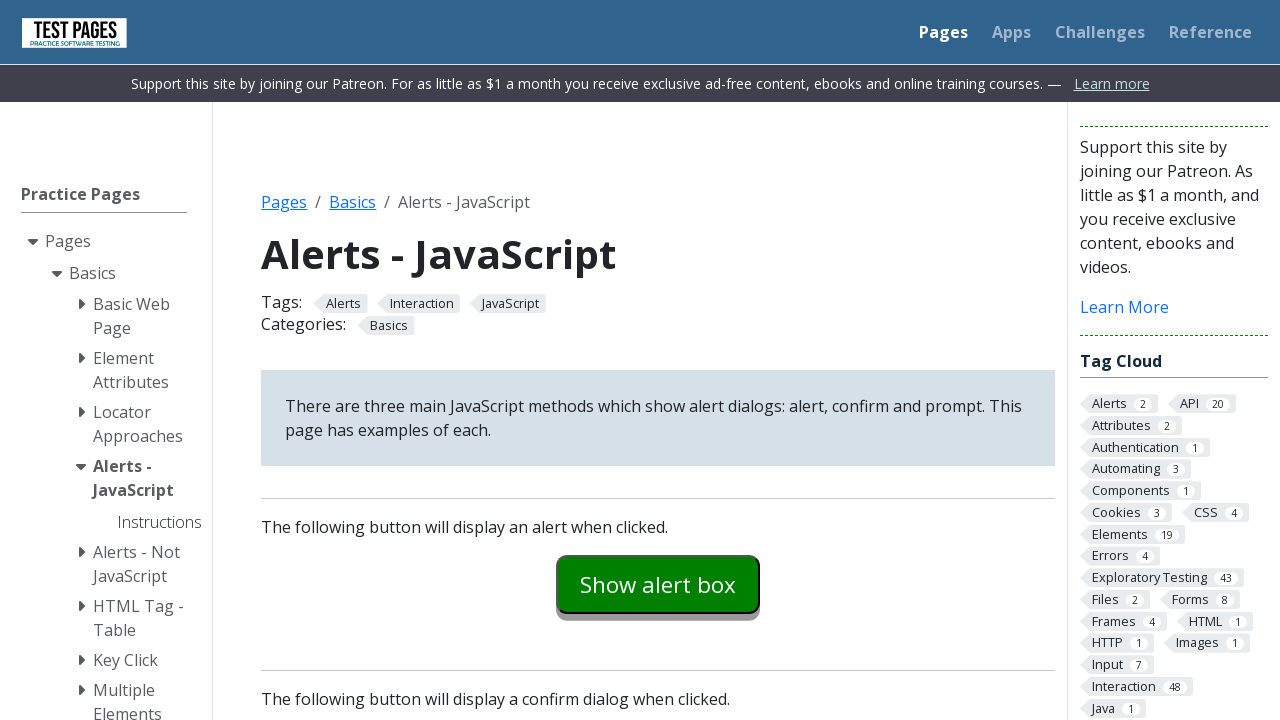

Set up dialog handler to accept prompt with text 'Something'
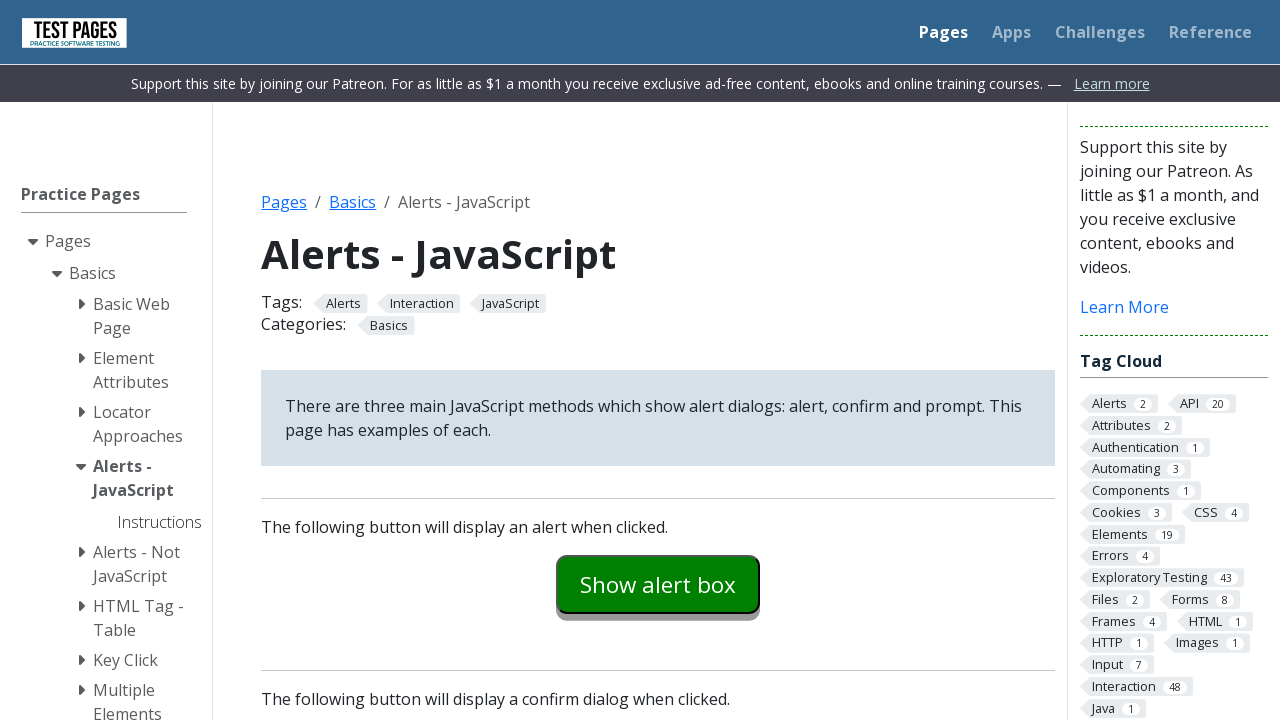

Clicked prompt button to trigger alert dialog at (658, 360) on #promptexample
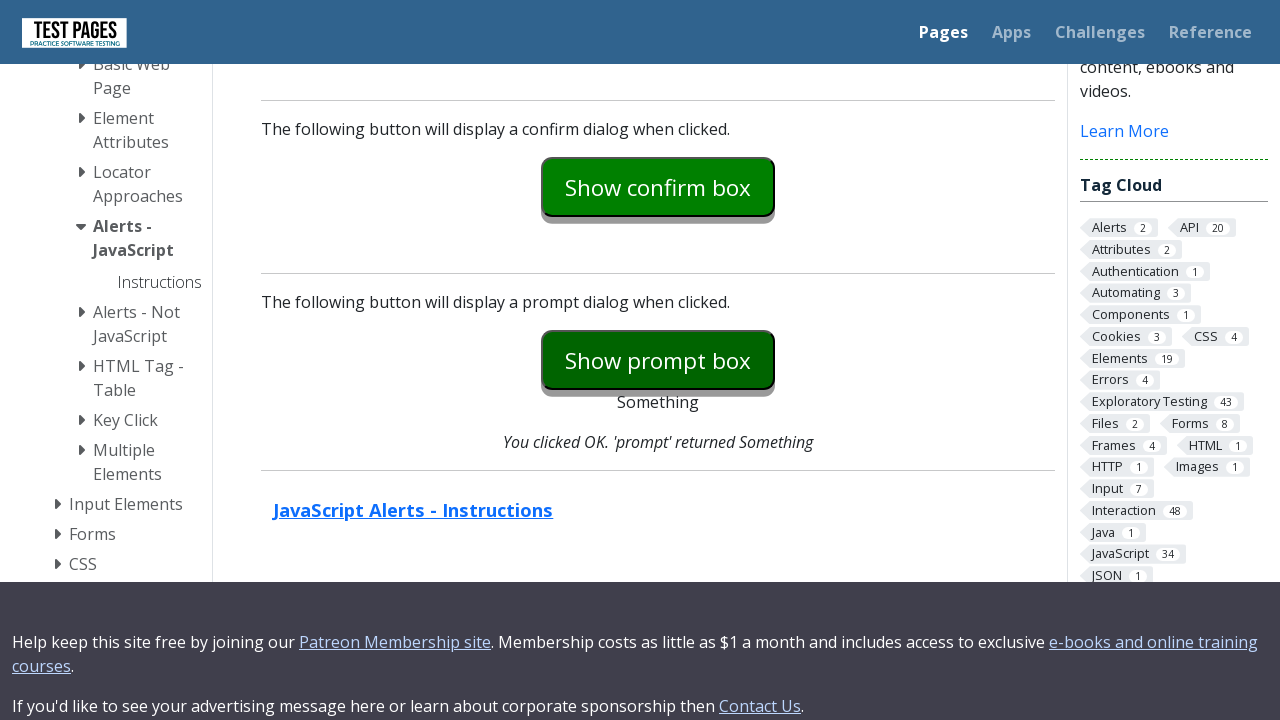

Retrieved alert return text from #promptreturn element
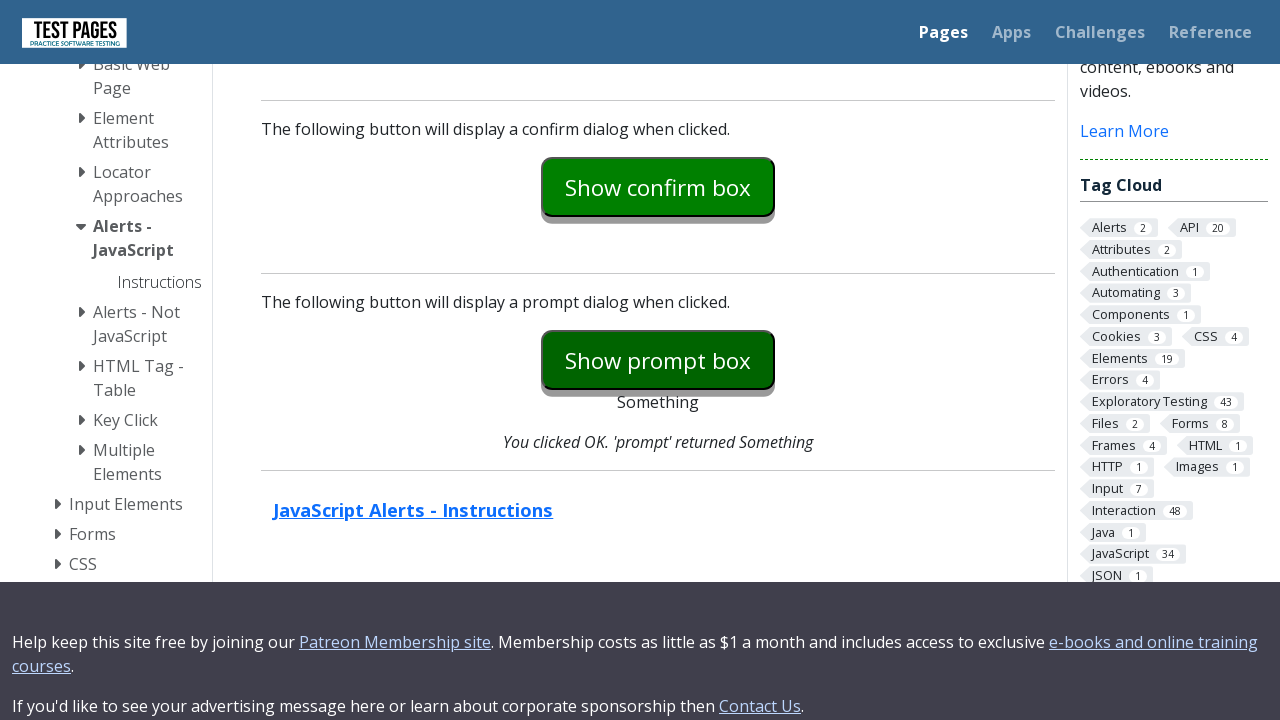

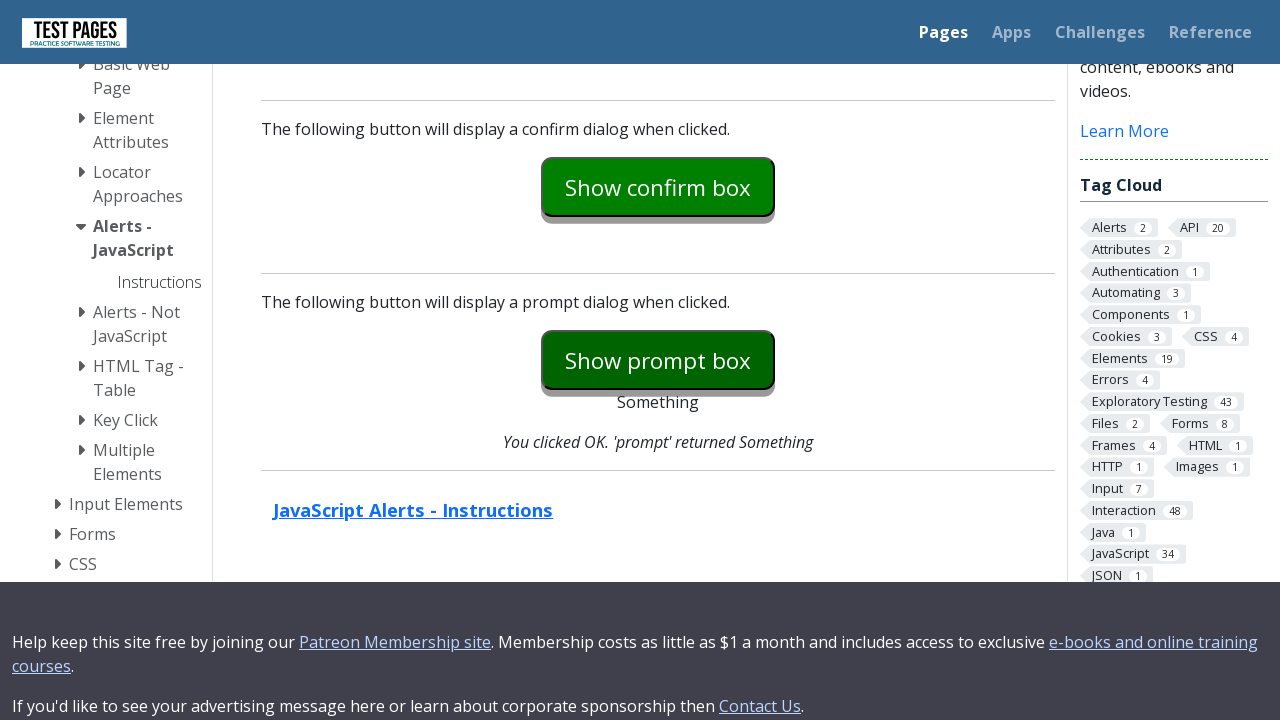